Tests JavaScript alert handling functionality including simple alerts, confirmation dialogs, and prompt dialogs with text input on a practice website.

Starting URL: https://letcode.in/alert

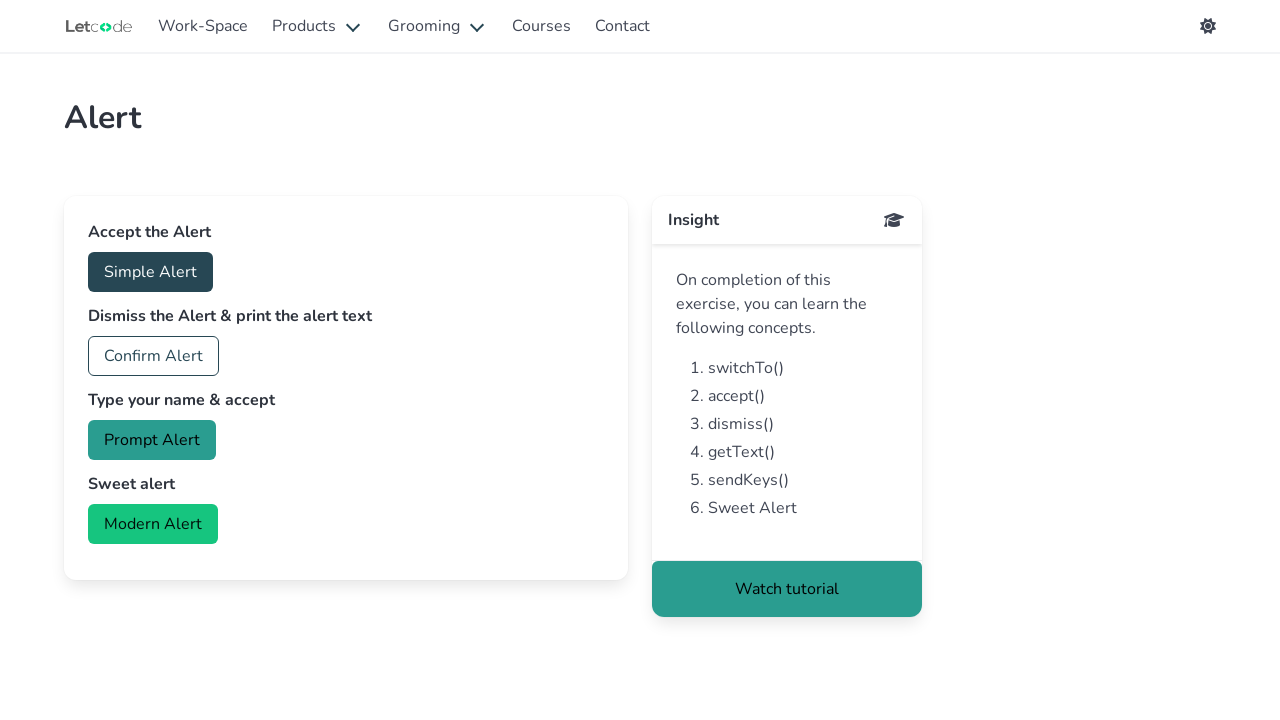

Clicked button to trigger simple alert at (150, 272) on #accept
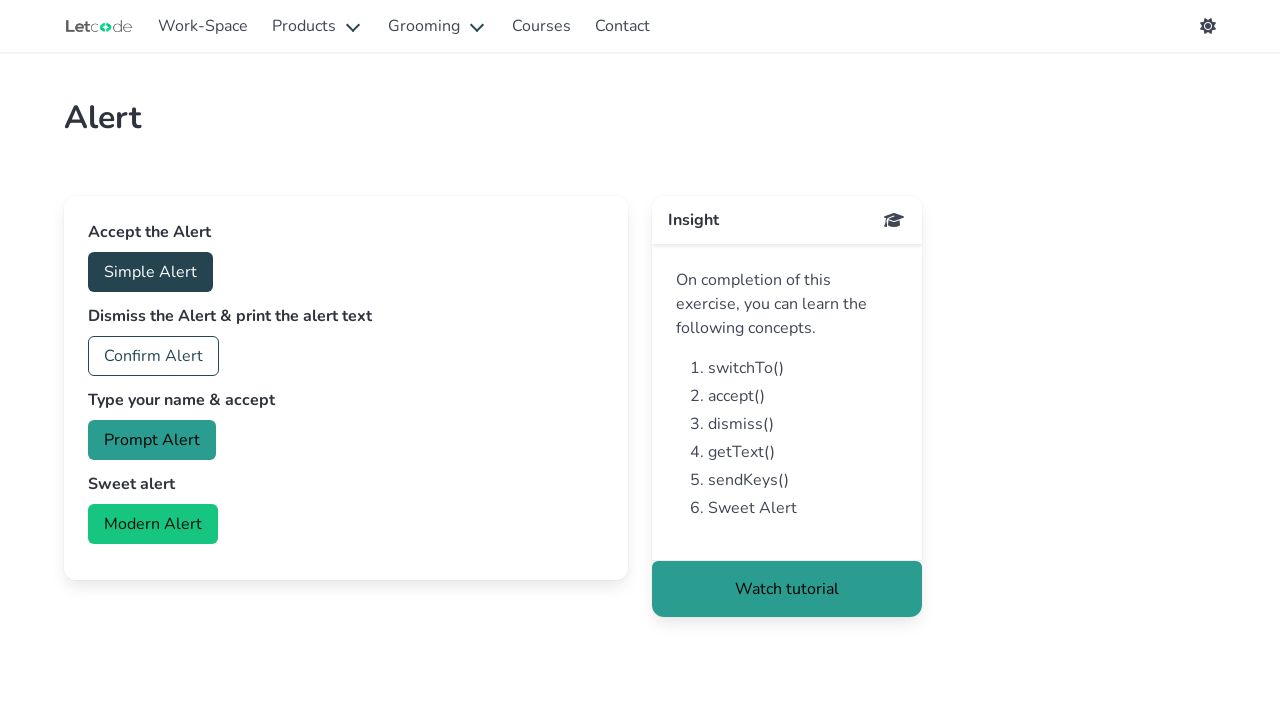

Set up dialog handler to accept alert
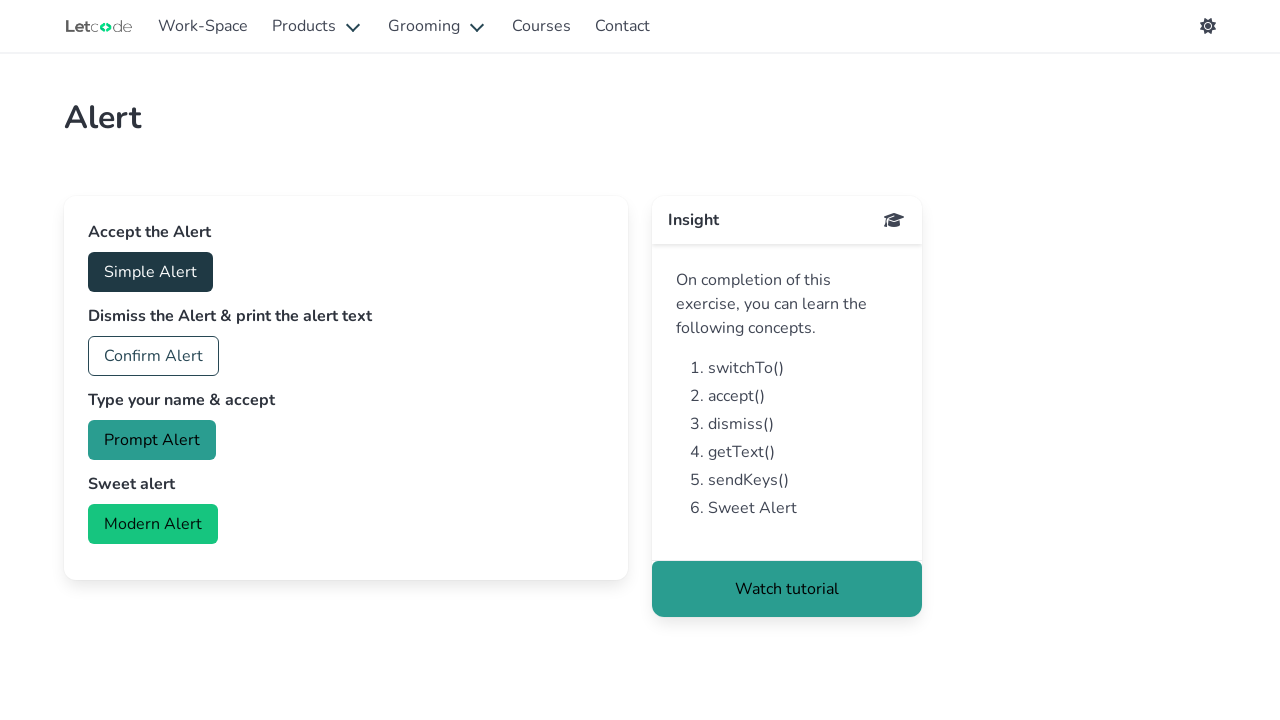

Waited for simple alert to be processed
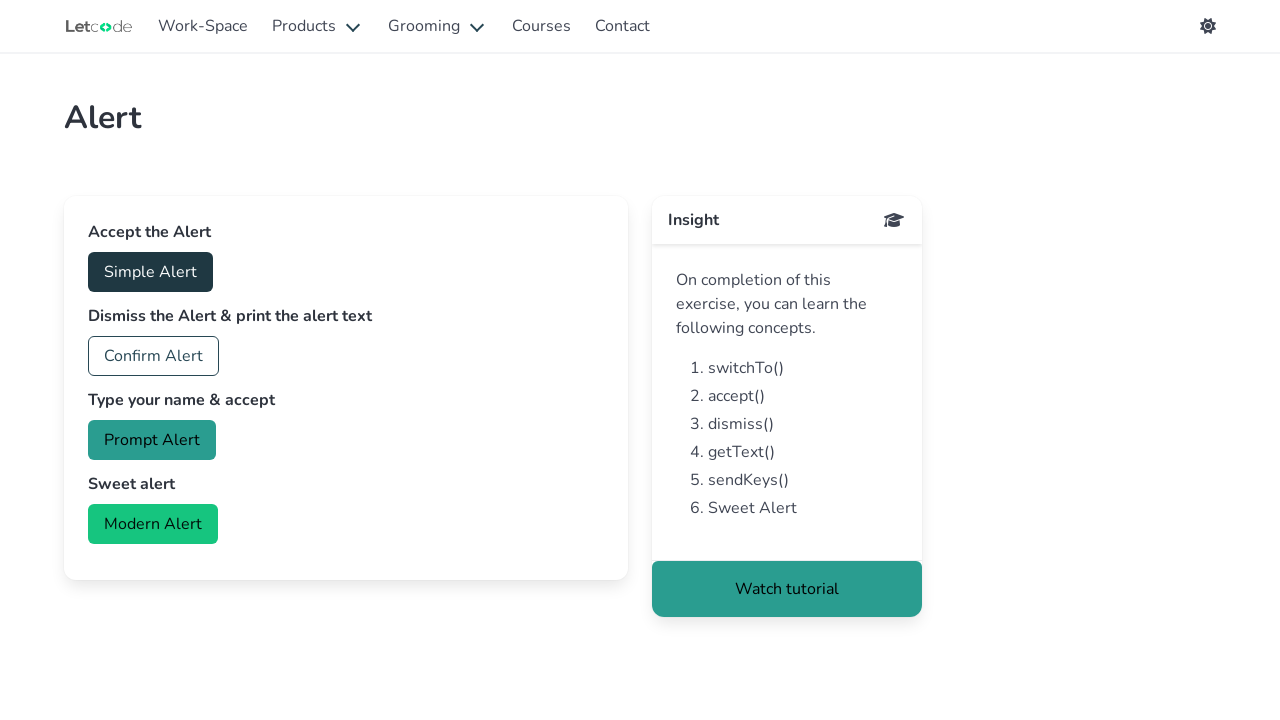

Set up dialog handler to dismiss confirmation alert
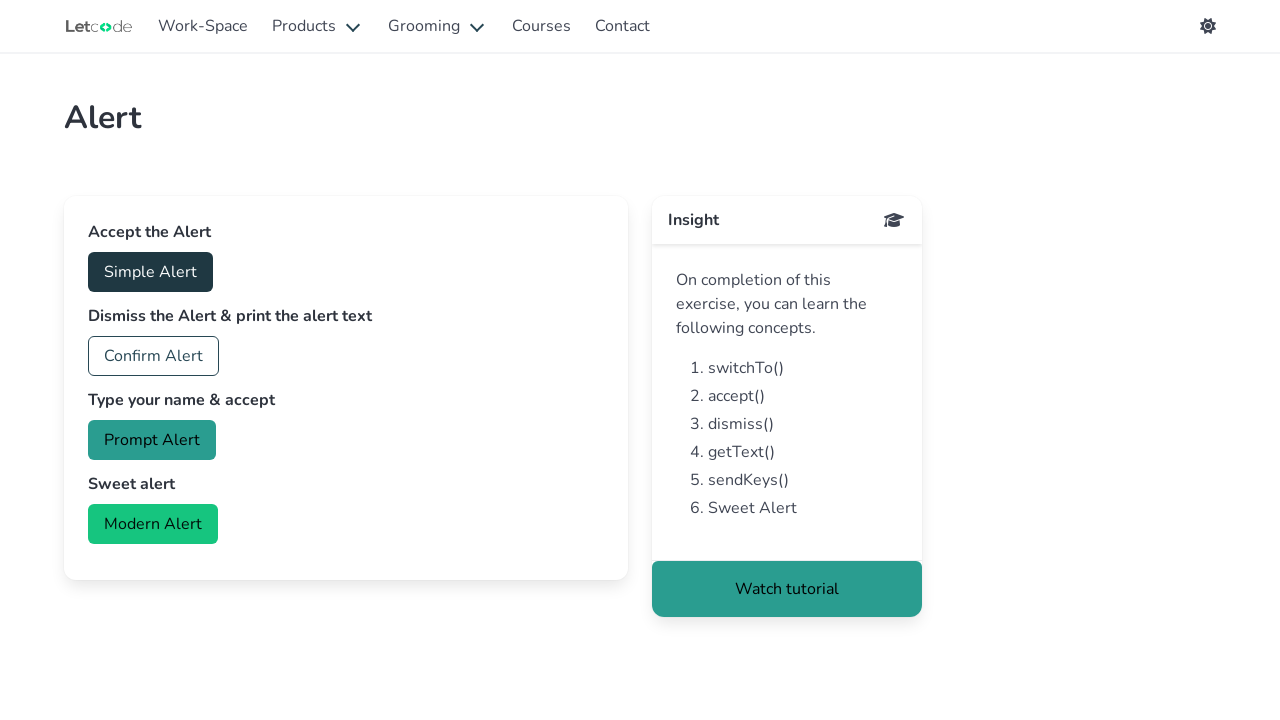

Clicked button to trigger confirmation dialog at (154, 356) on #confirm
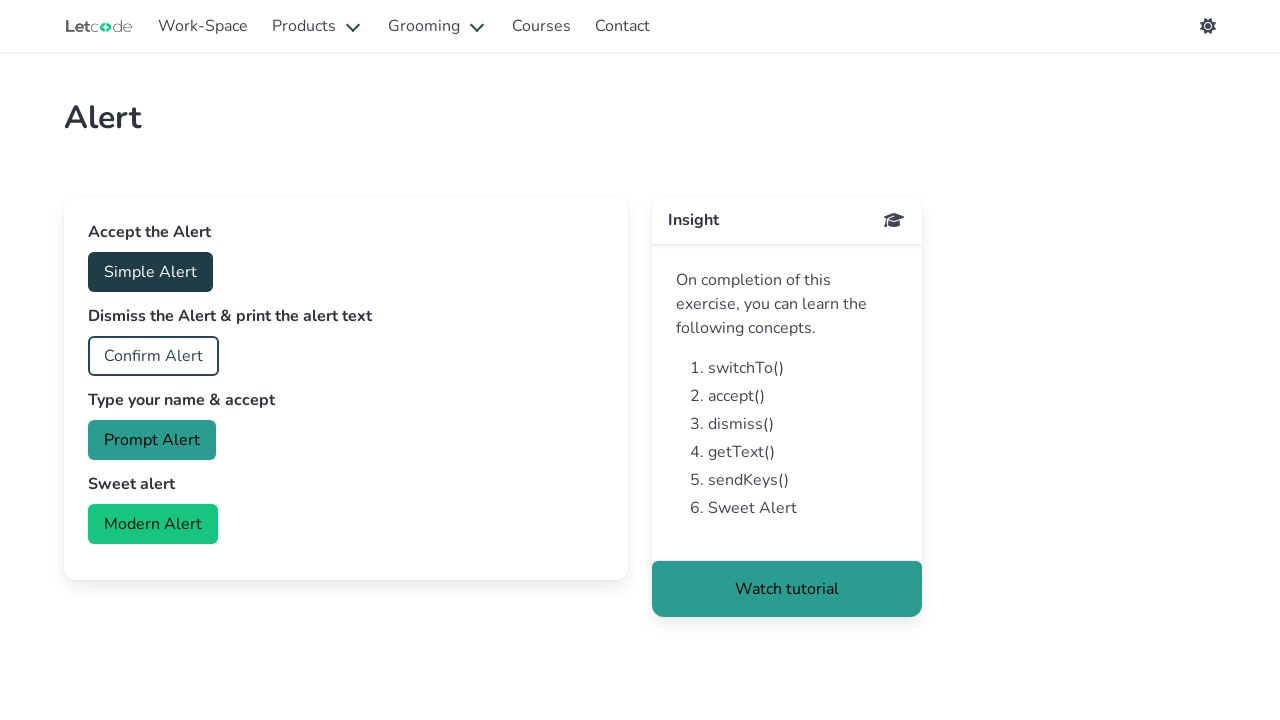

Waited for confirmation alert to be processed
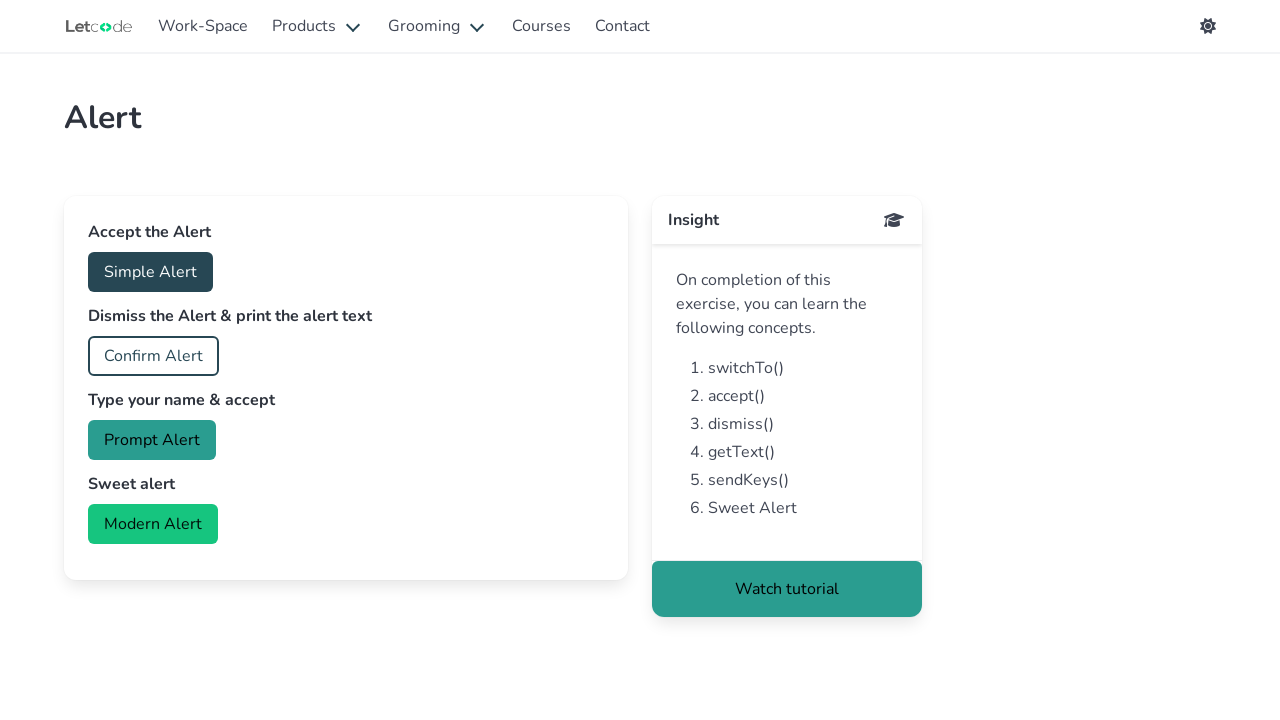

Set up dialog handler to accept prompt with text input
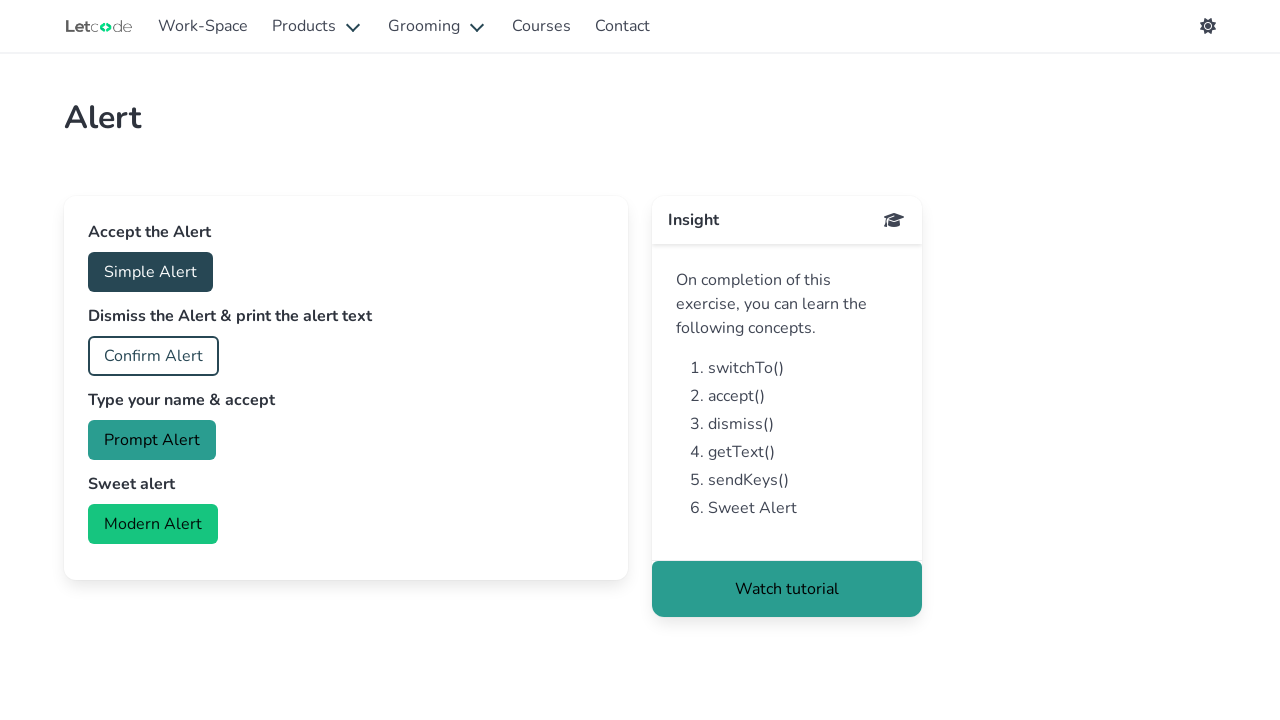

Clicked button to trigger prompt dialog at (152, 440) on #prompt
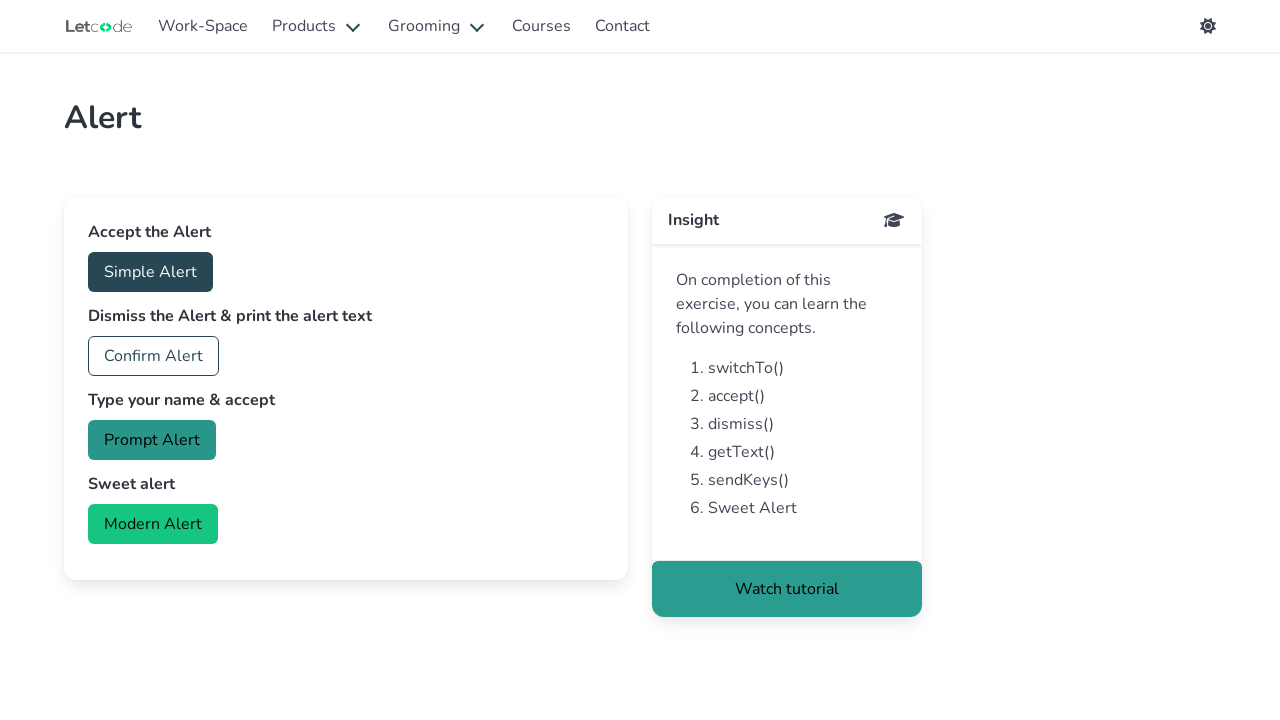

Waited for prompt alert to be processed with text input
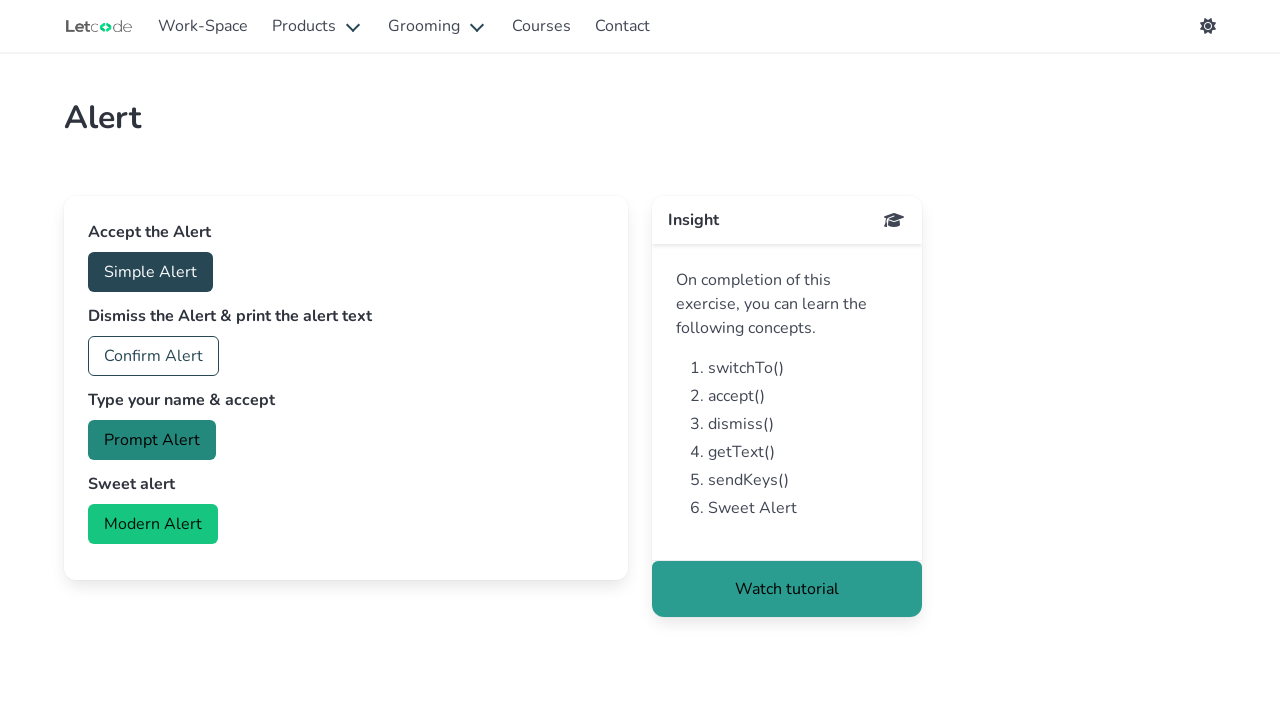

Set up dialog handler for any final alert
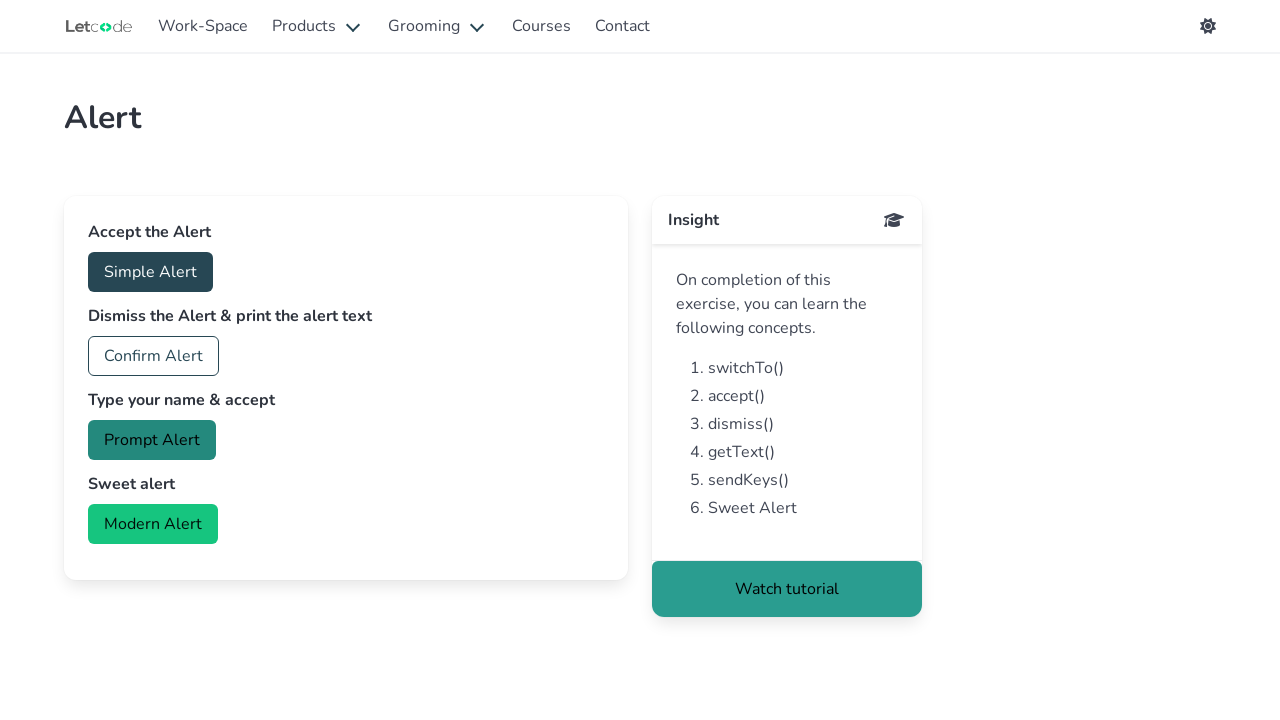

Waited for any final alert to appear and be handled
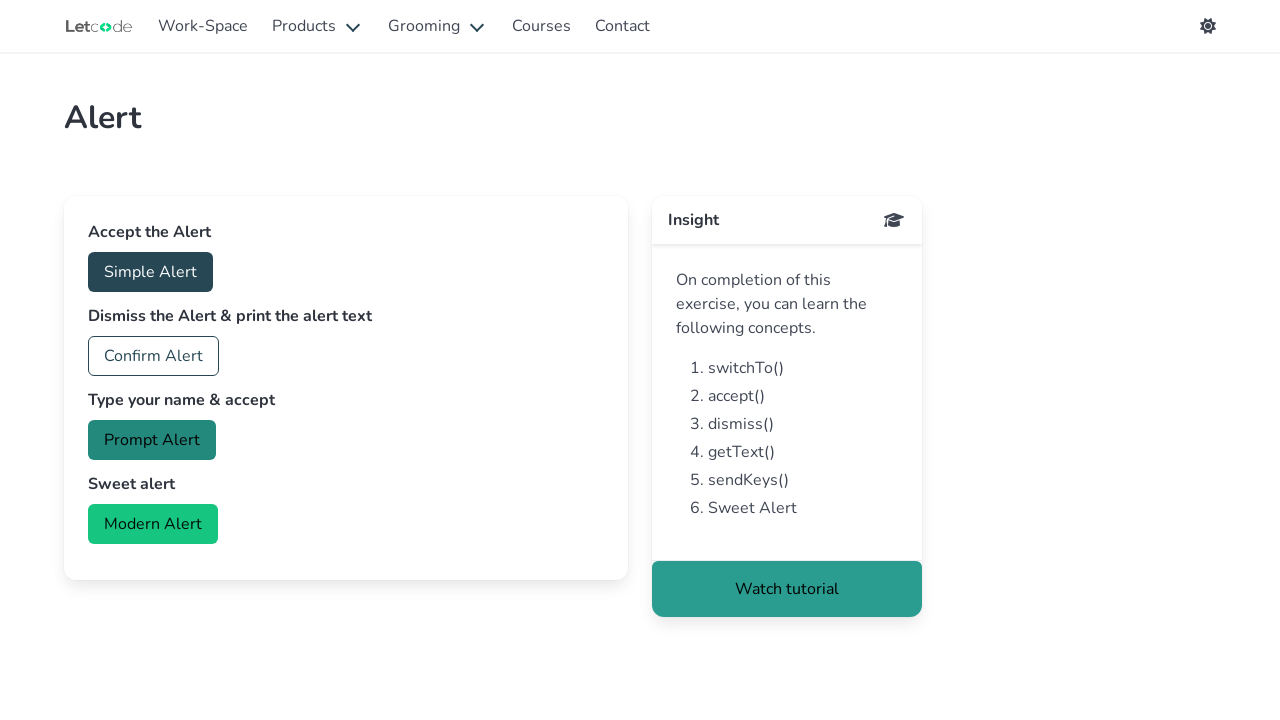

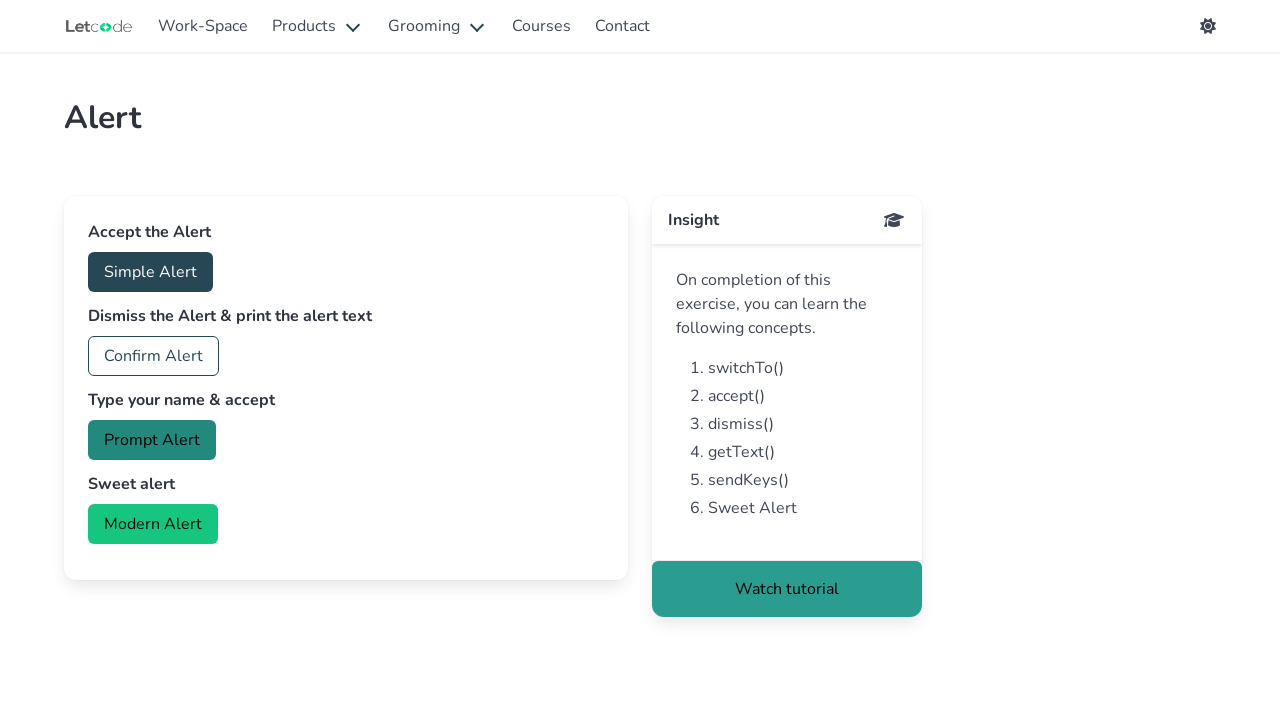